Tests drag and drop functionality by dragging a source element and dropping it onto a target element within an iframe on the jQuery UI demo page

Starting URL: https://jqueryui.com/droppable/

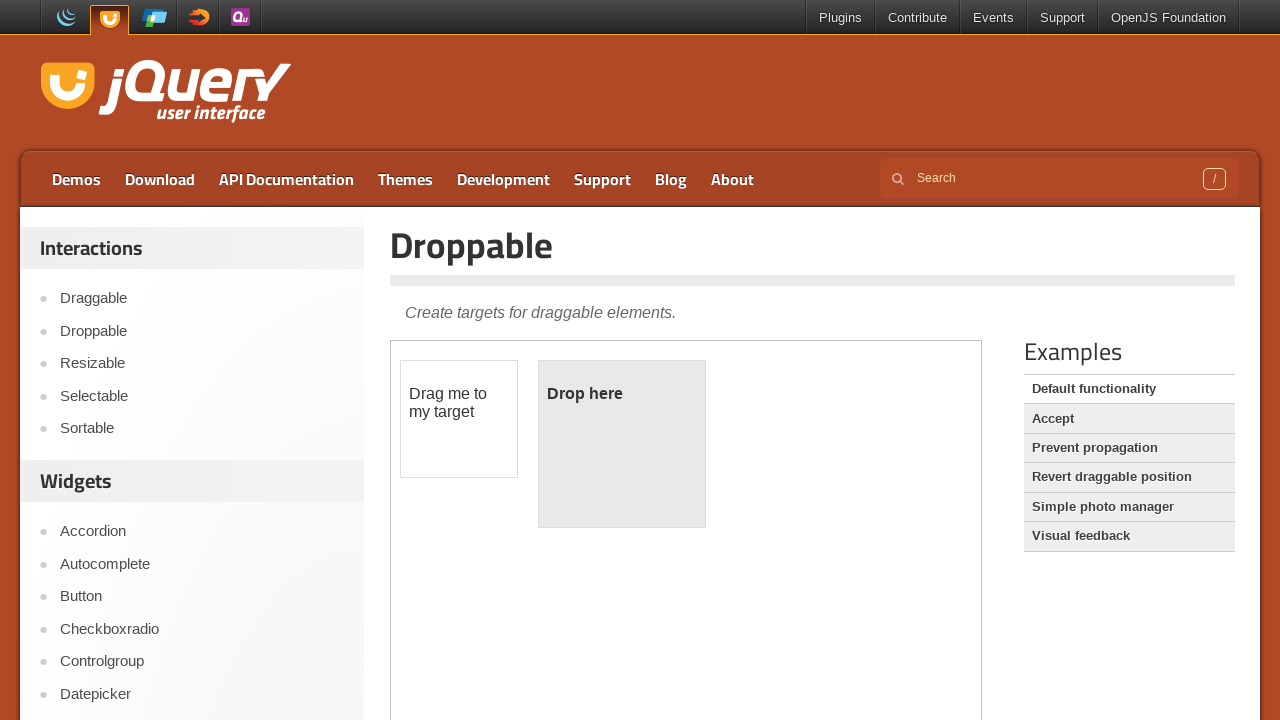

Located the iframe containing the drag and drop demo
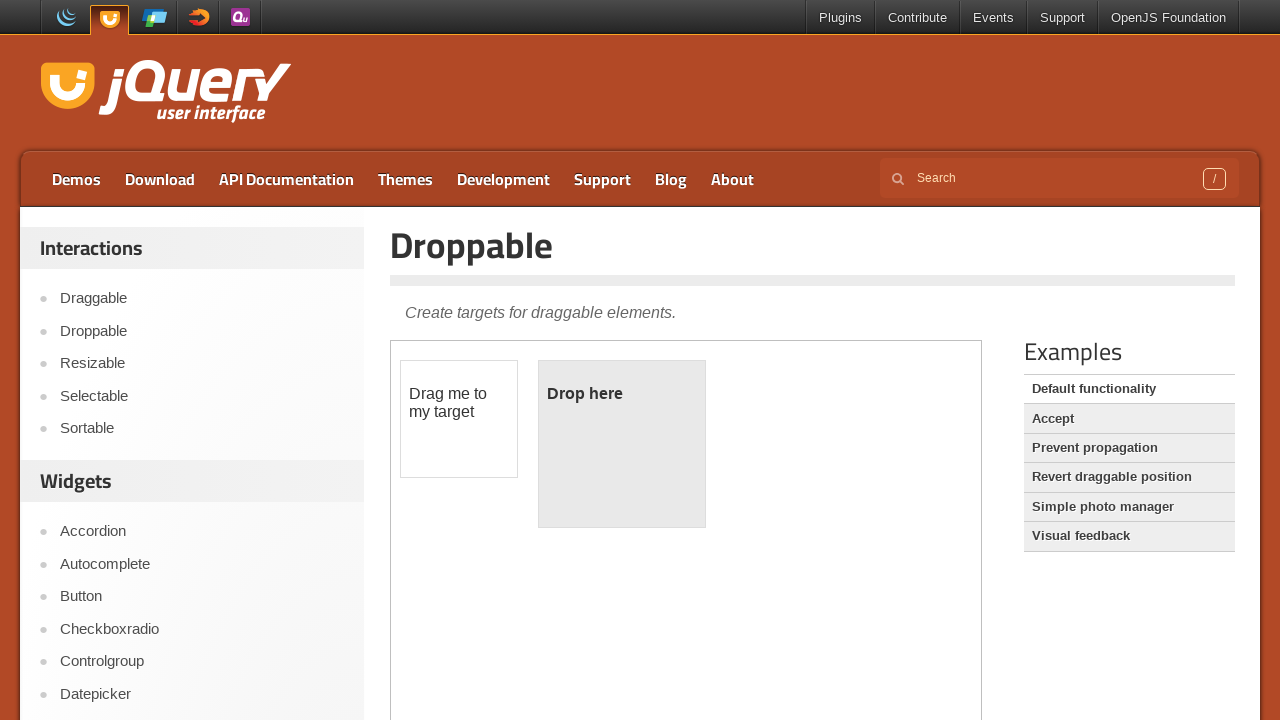

Located the draggable source element within the iframe
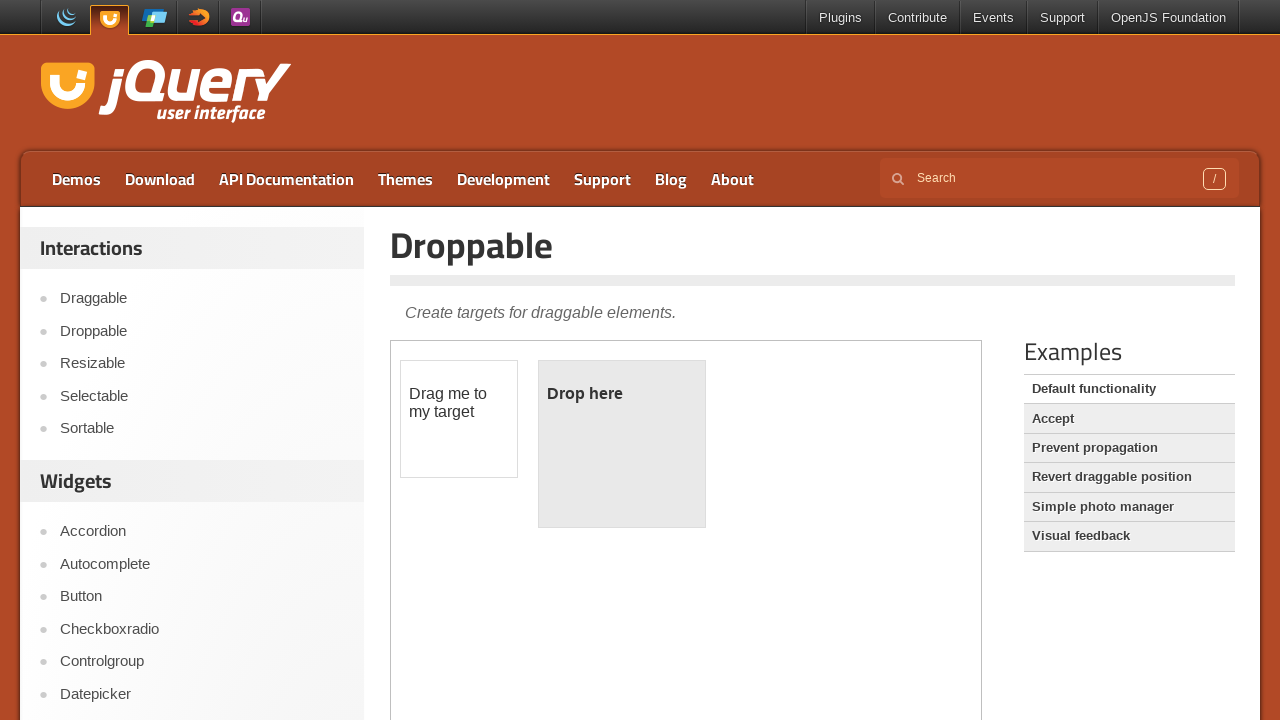

Located the droppable target element within the iframe
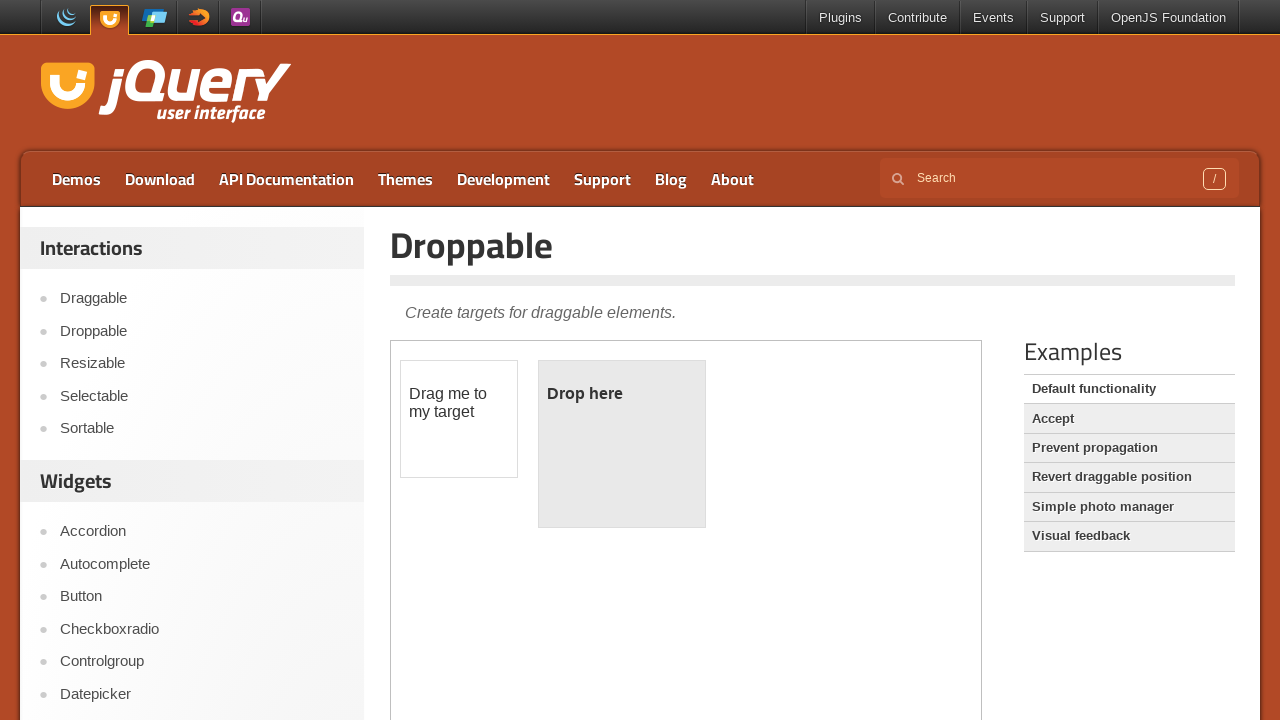

Dragged source element and dropped it onto target element at (622, 444)
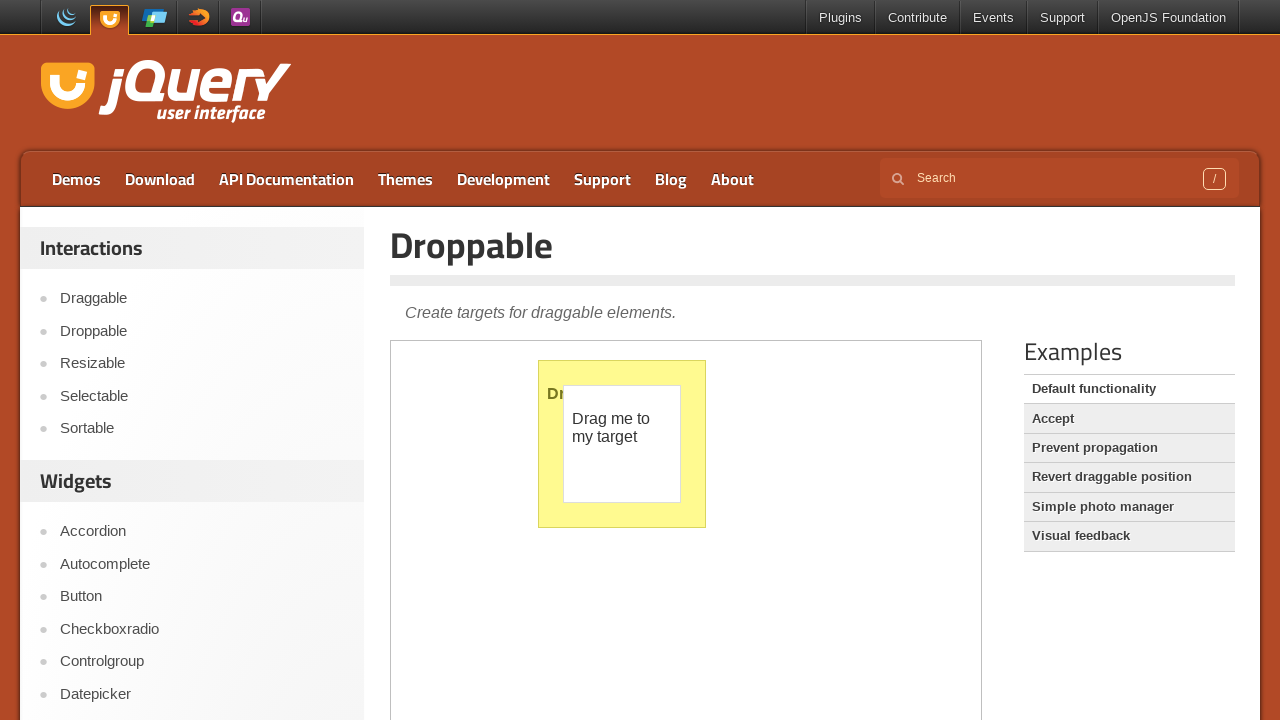

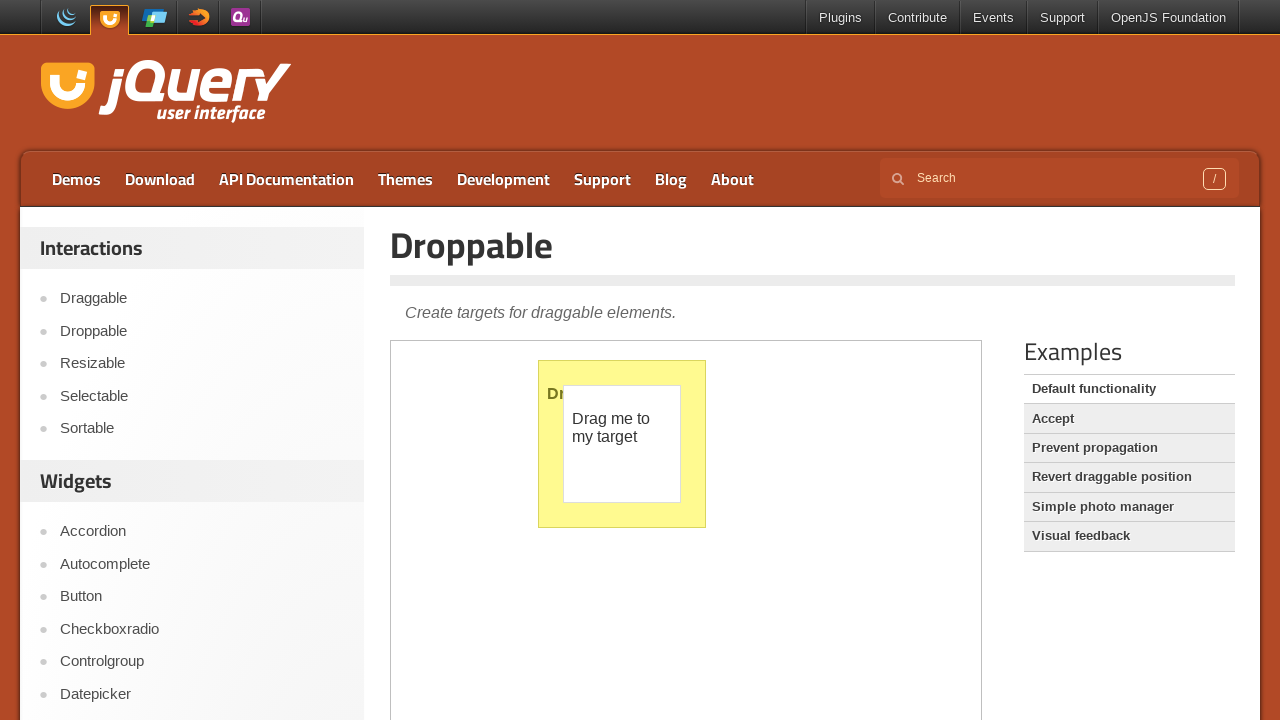